Tests the jQuery UI sortable functionality by dragging and dropping list items to reorder them

Starting URL: https://jqueryui.com/sortable

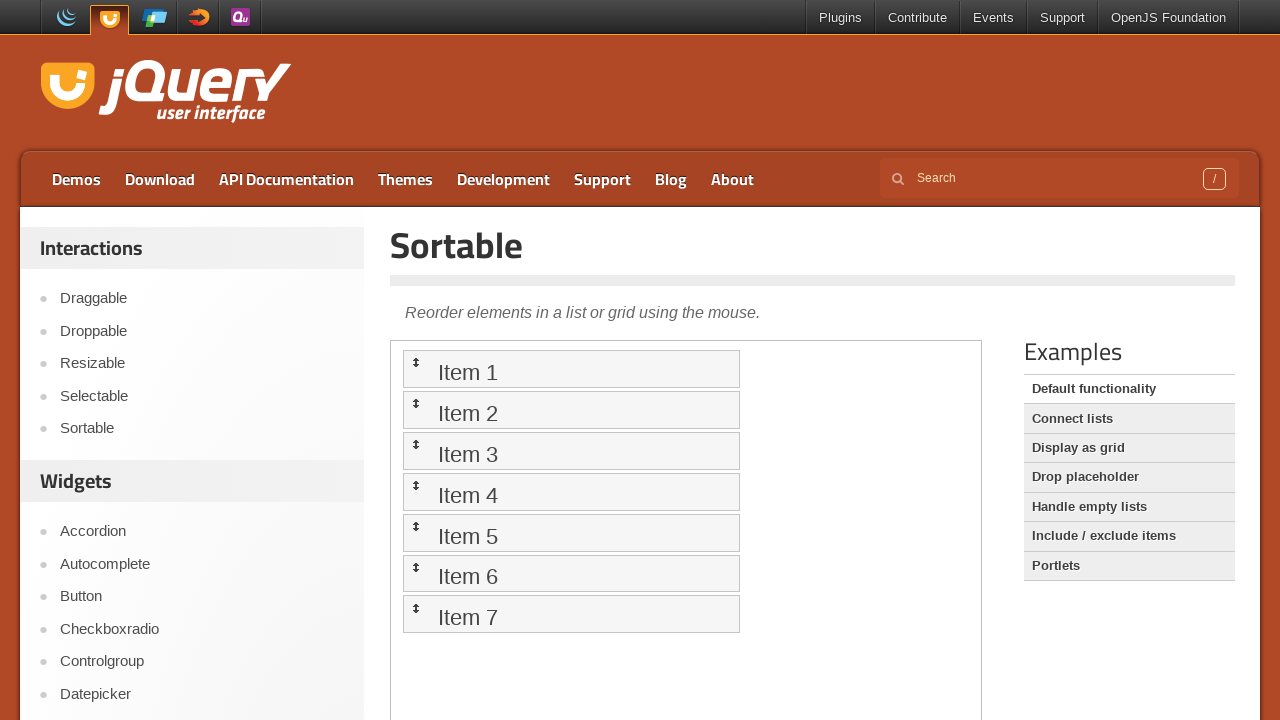

Located and switched to iframe containing sortable demo
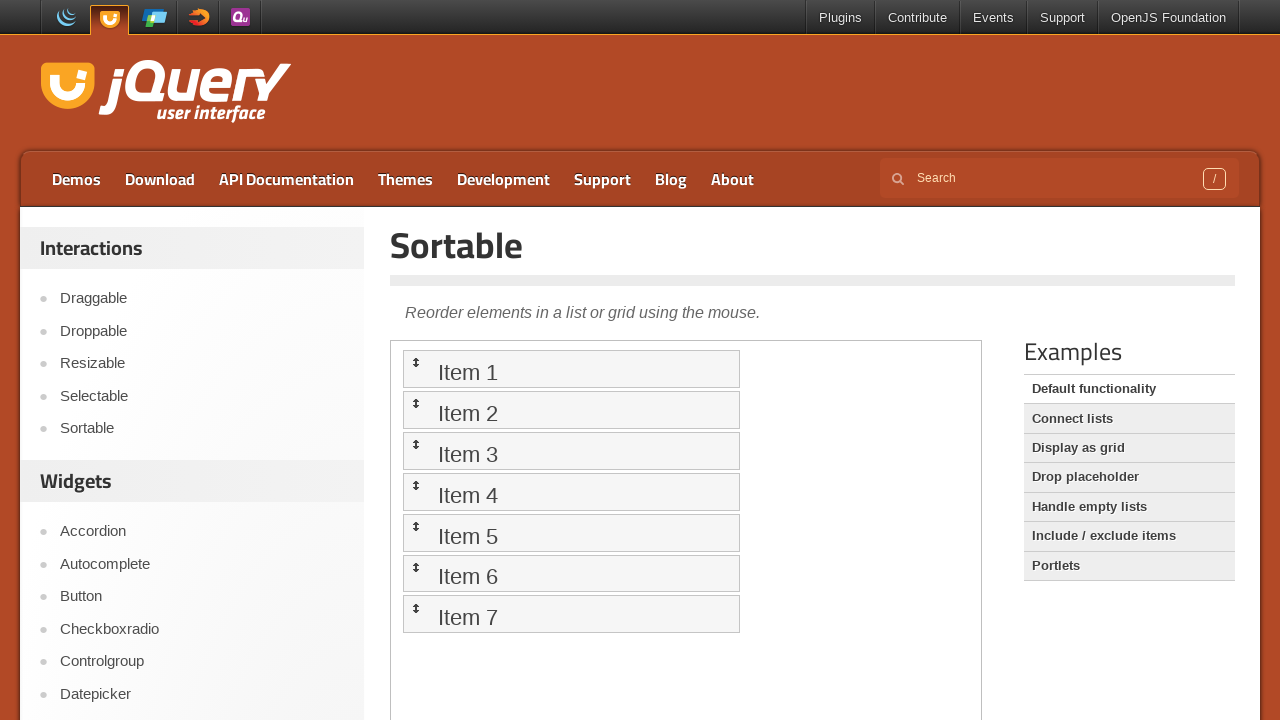

Located Item 1 in the sortable list
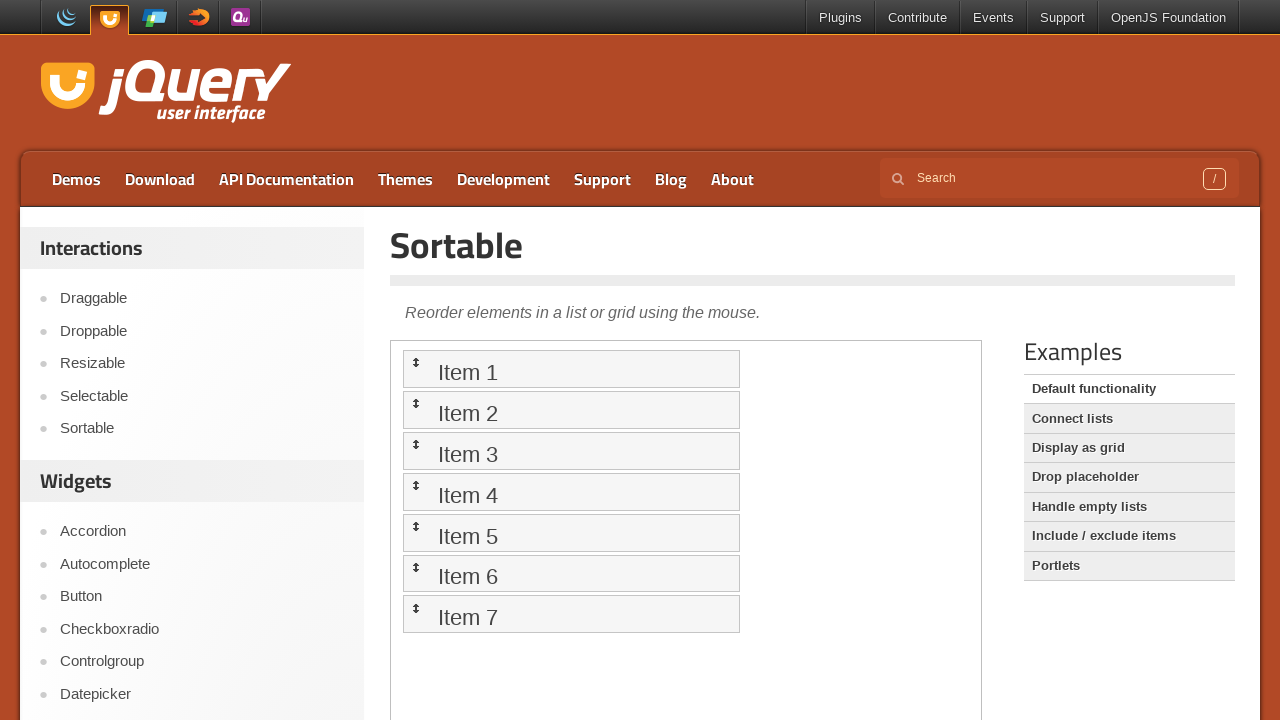

Located Item 3 in the sortable list
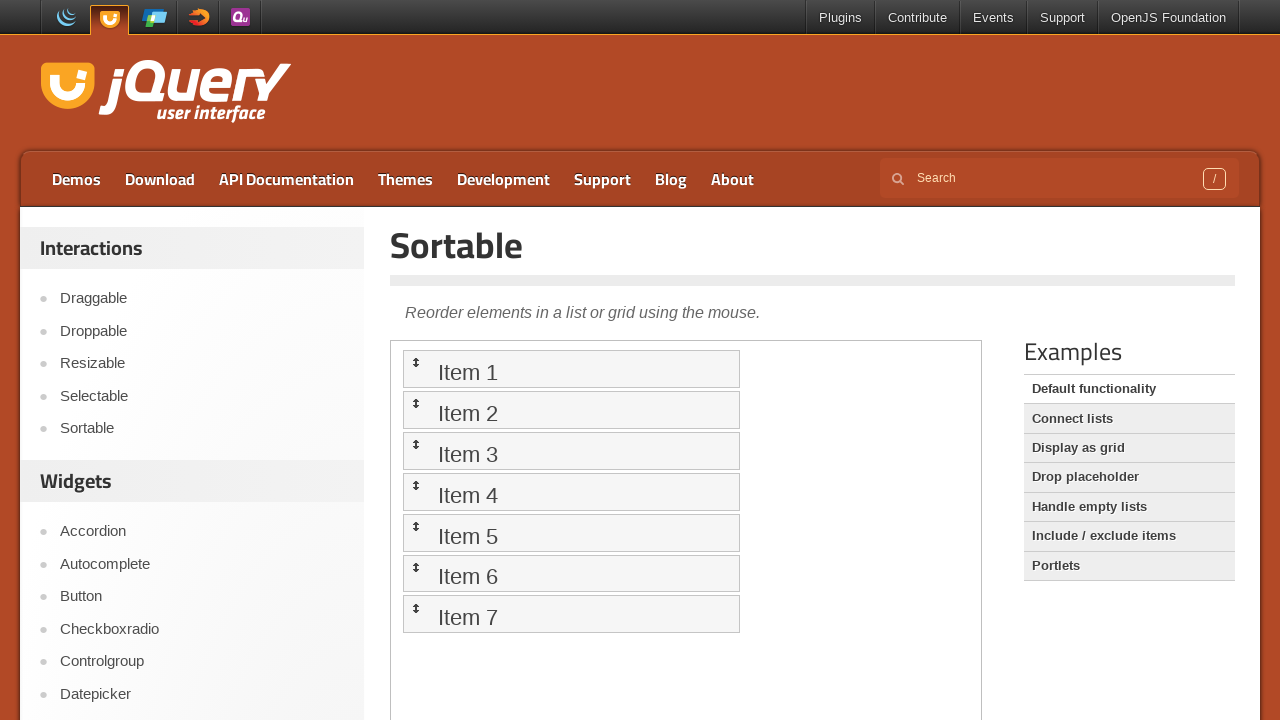

Dragged Item 3 to Item 1's position to reorder the list at (571, 369)
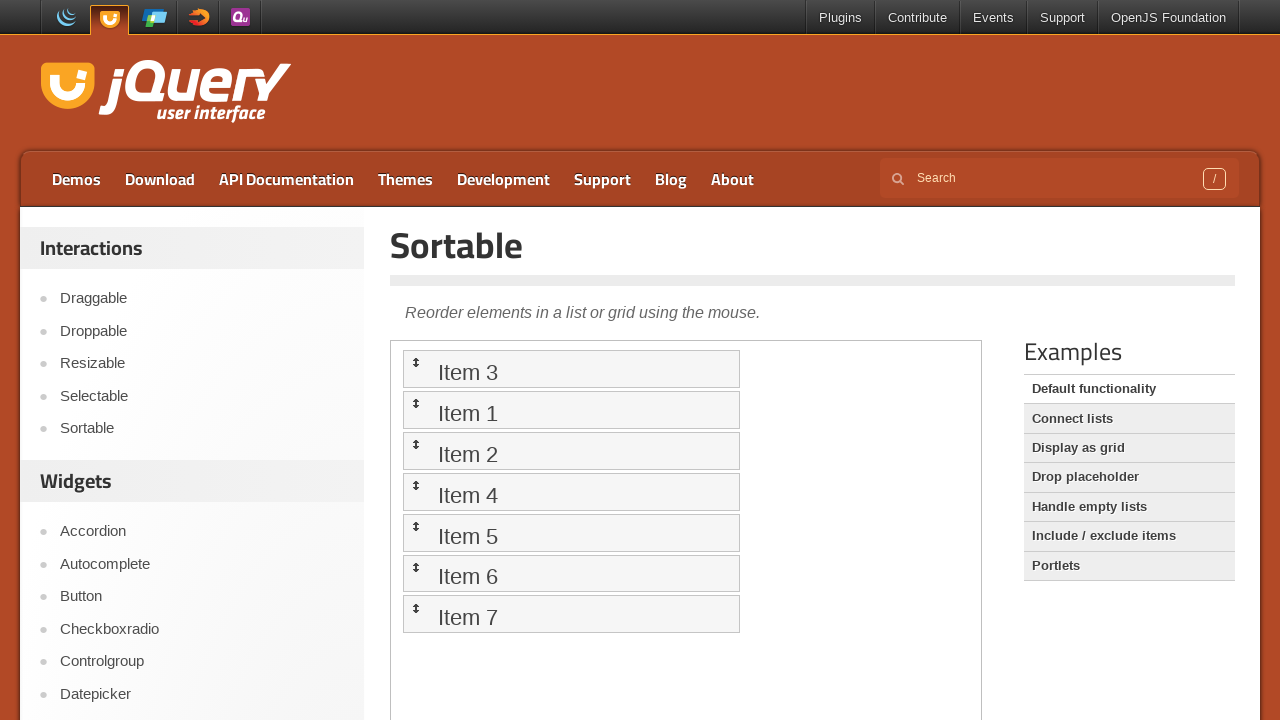

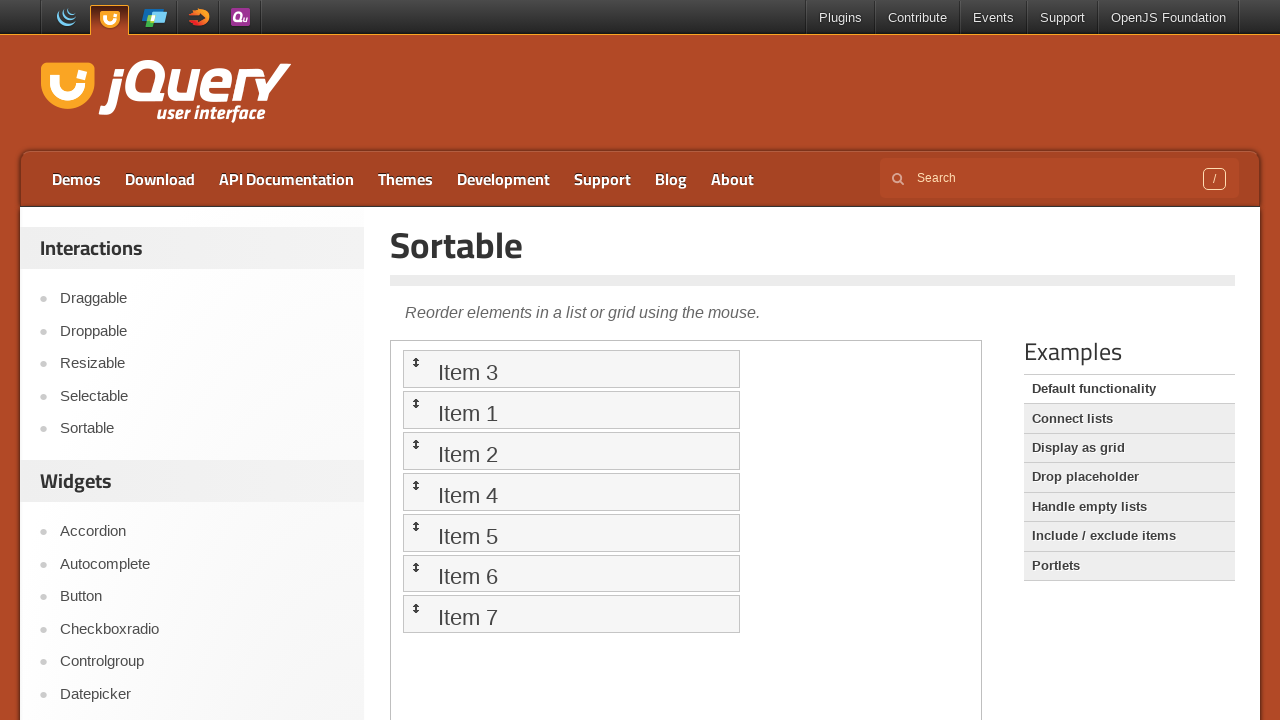